Verifies that the right column element exists on the page

Starting URL: https://www.infoescola.com/

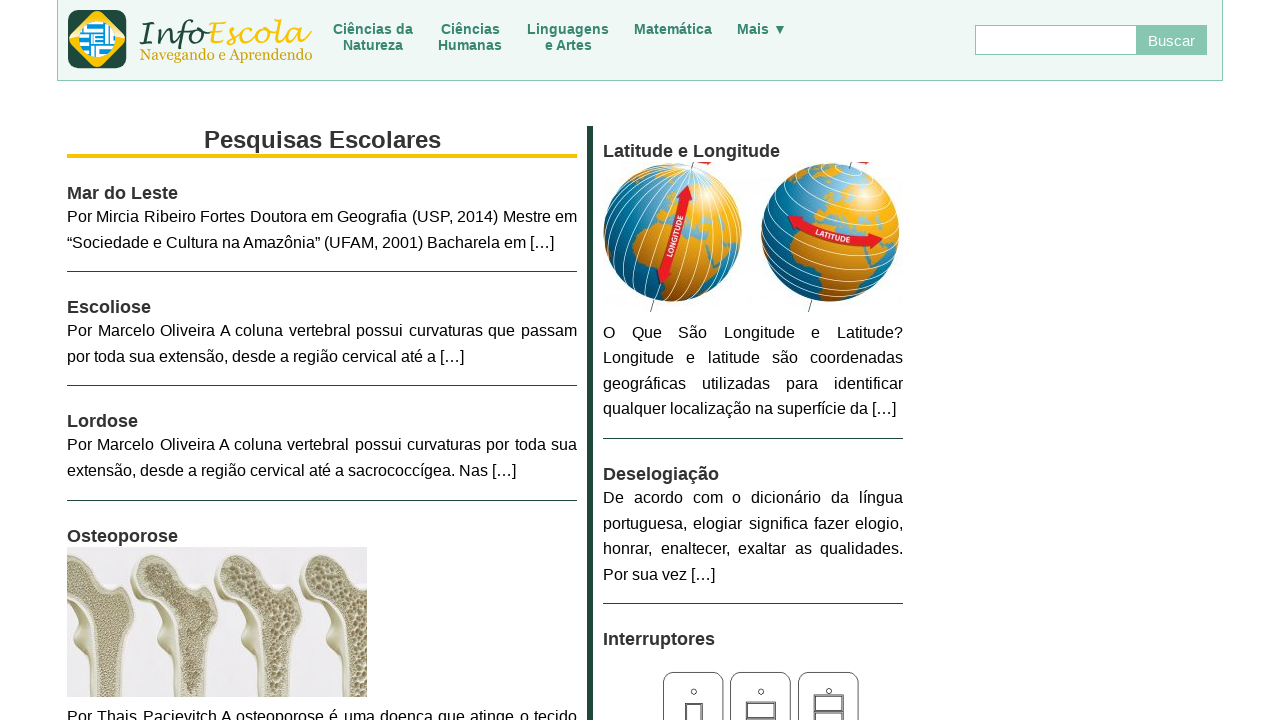

Navigated to https://www.infoescola.com/
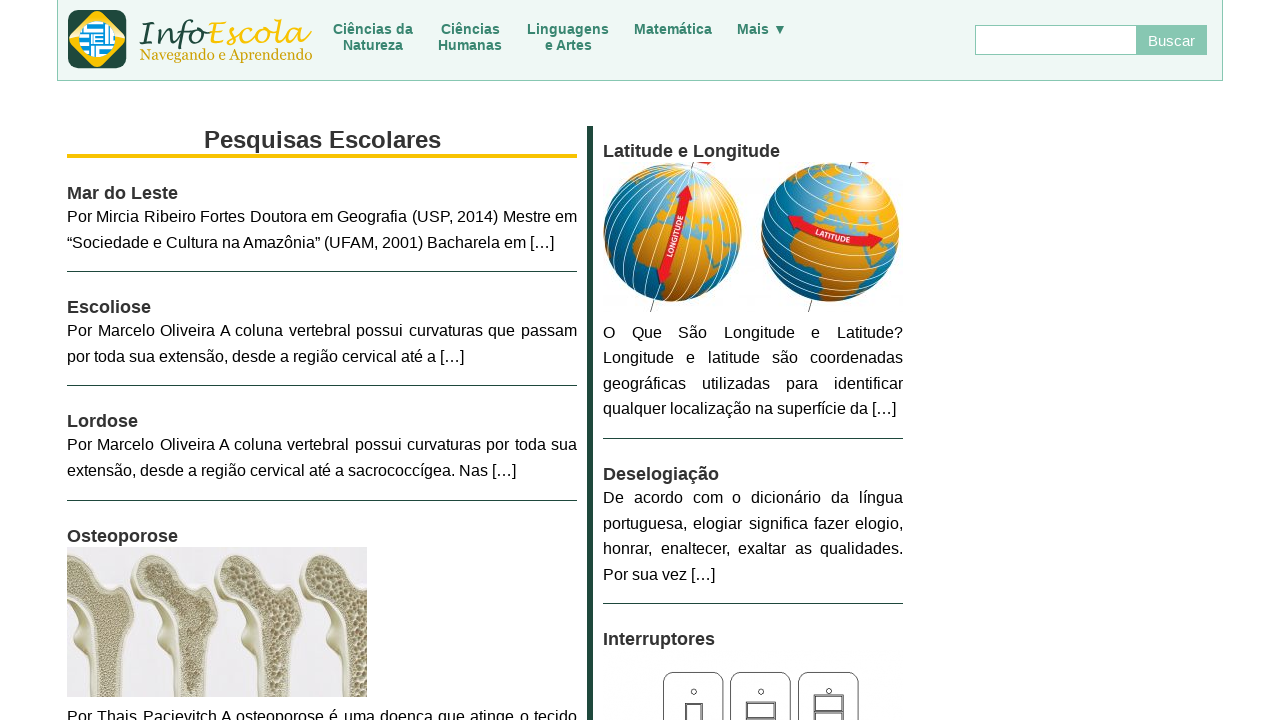

Located right column element with ID 'column-right'
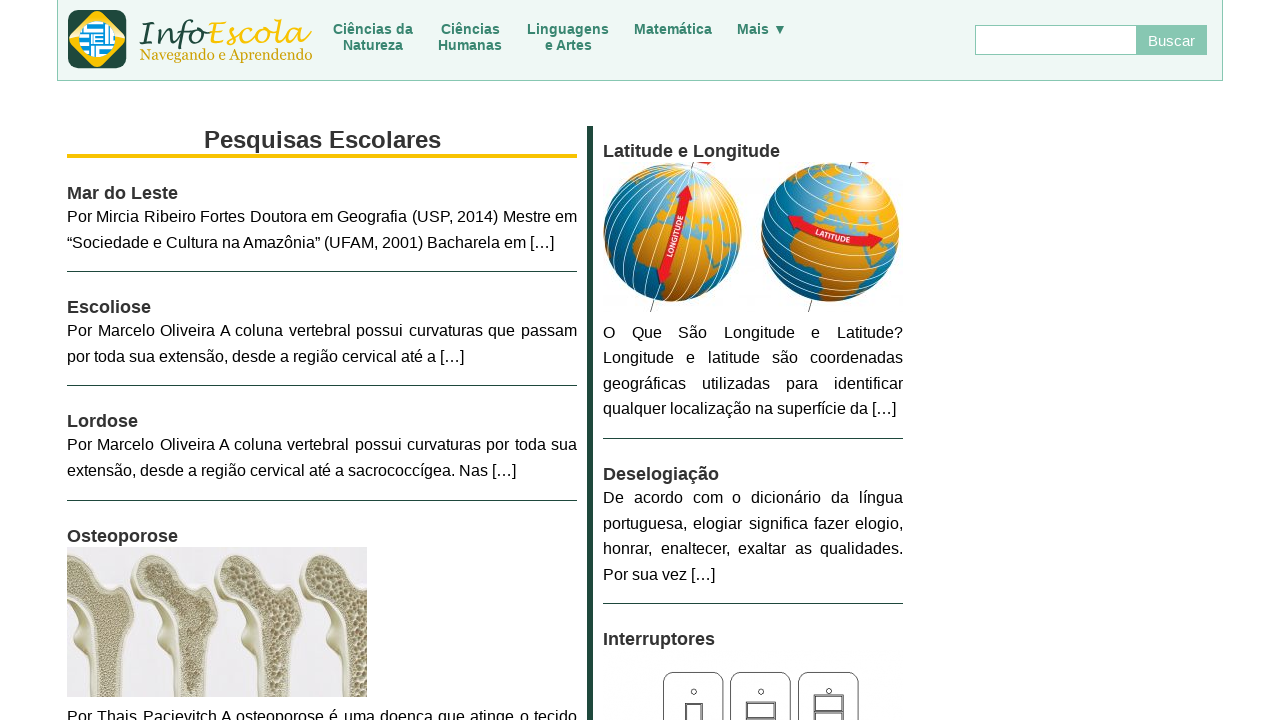

Verified that the right column element exists on the page
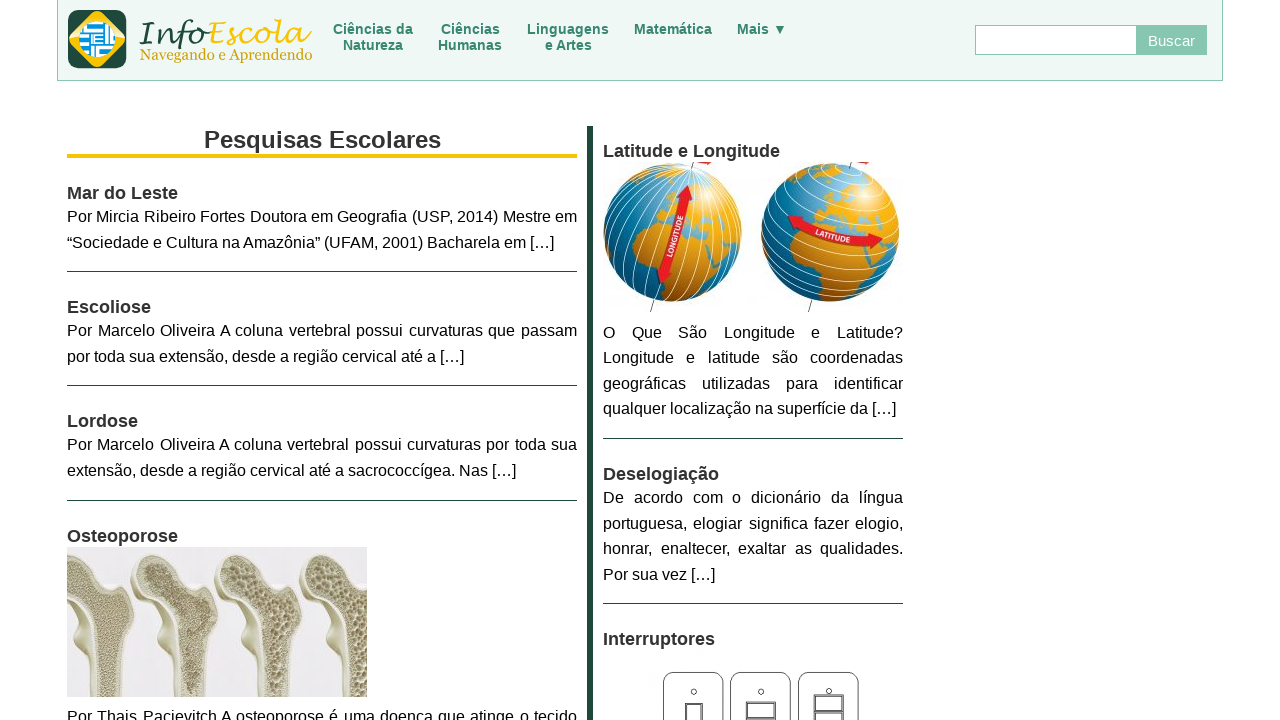

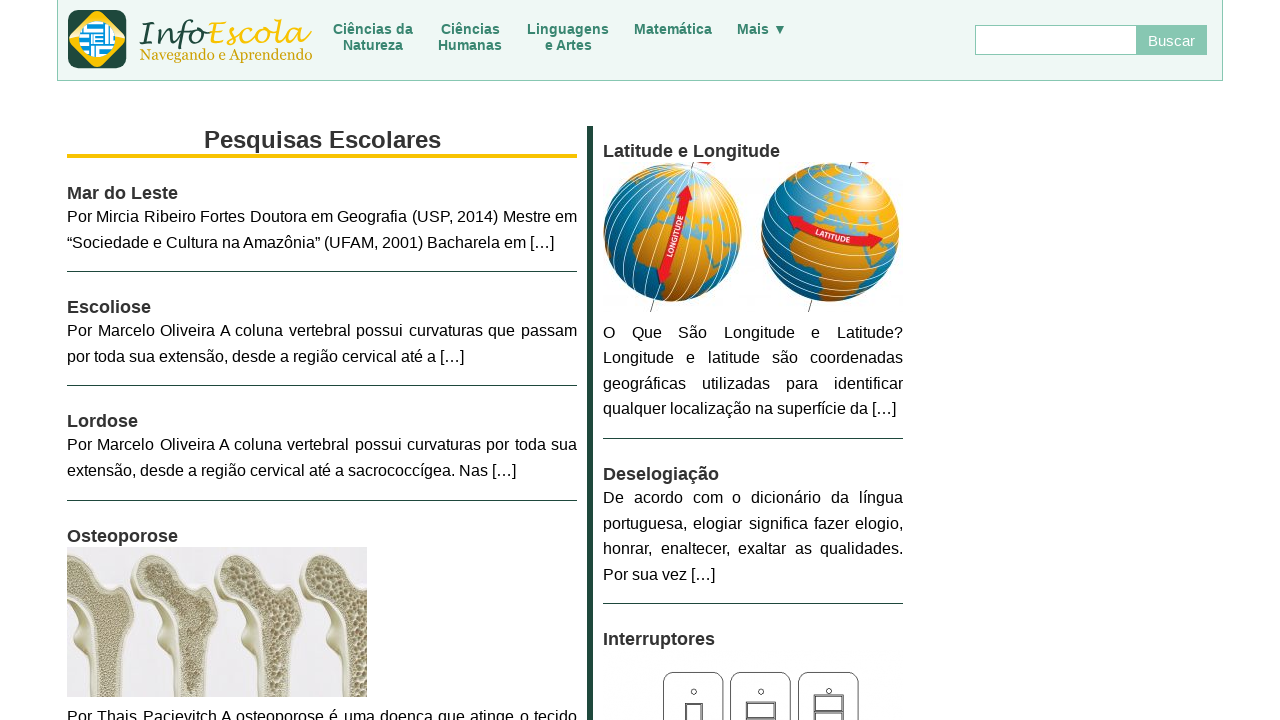